Tests the standard HTML multi-select element by selecting multiple car options (Volvo, Saab, Opel, Audi).

Starting URL: https://demoqa.com/select-menu

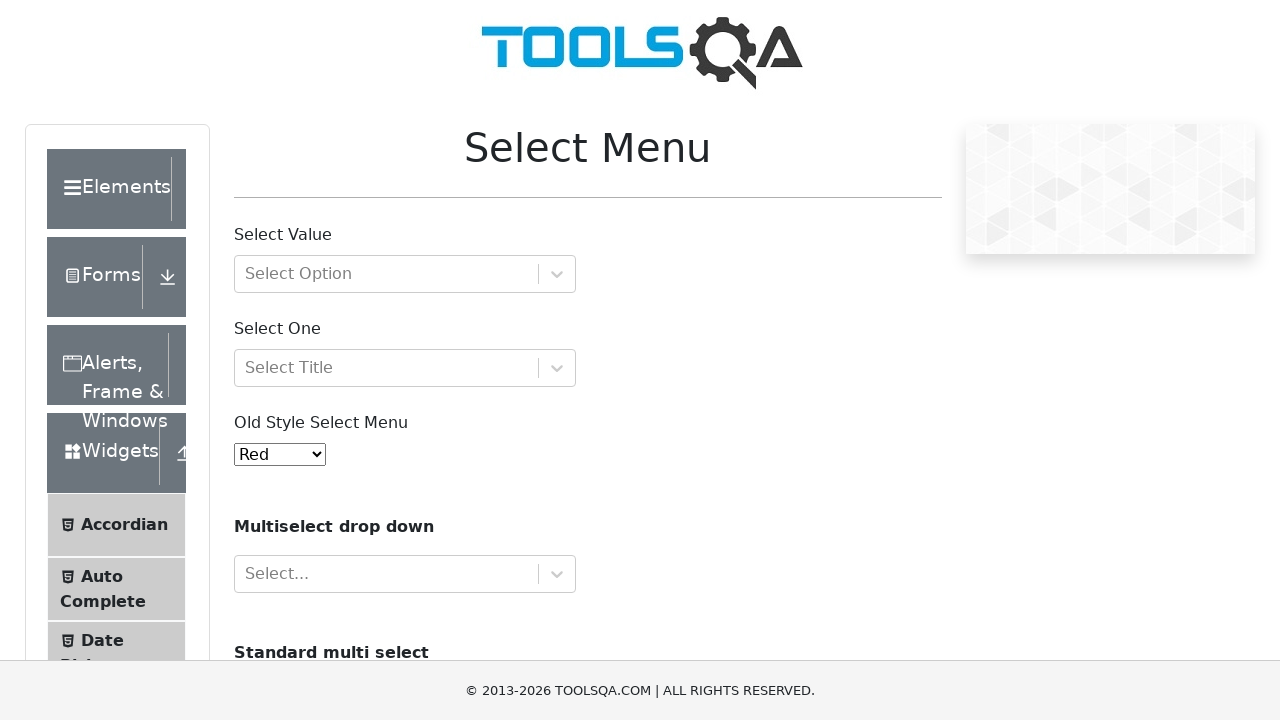

Scrolled down 400px to view the standard multi-select element
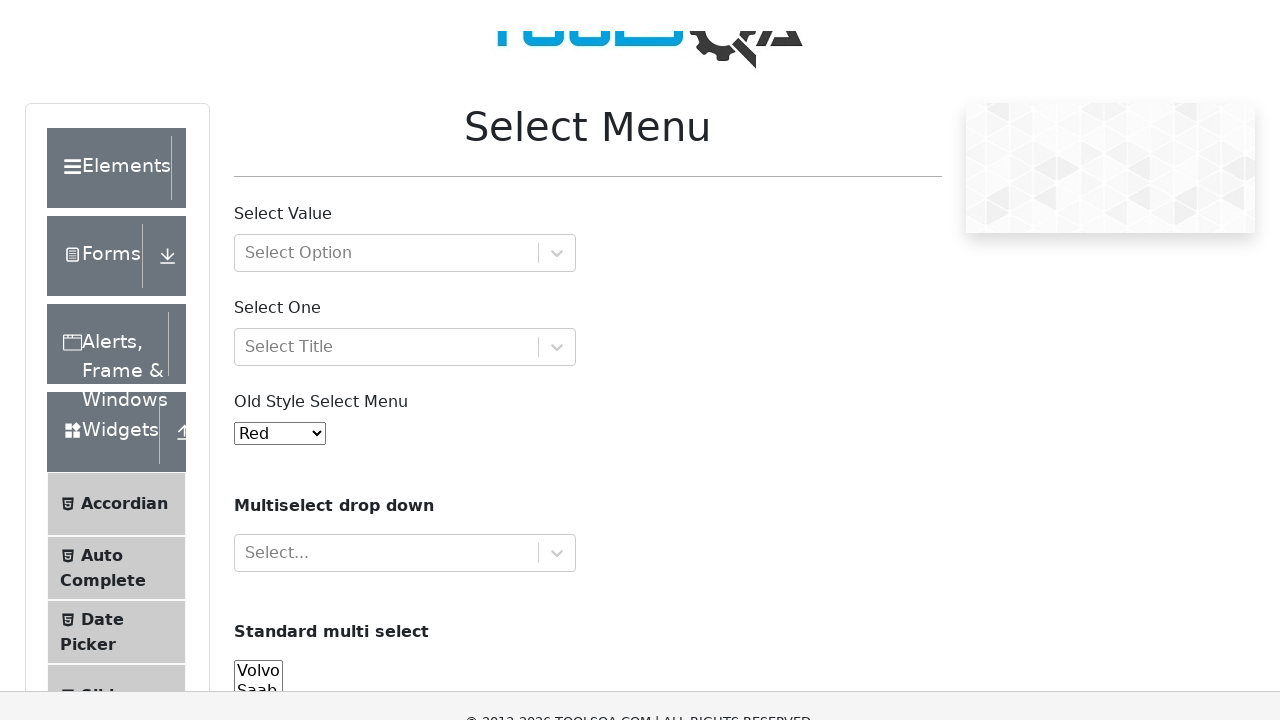

Located the cars multi-select element
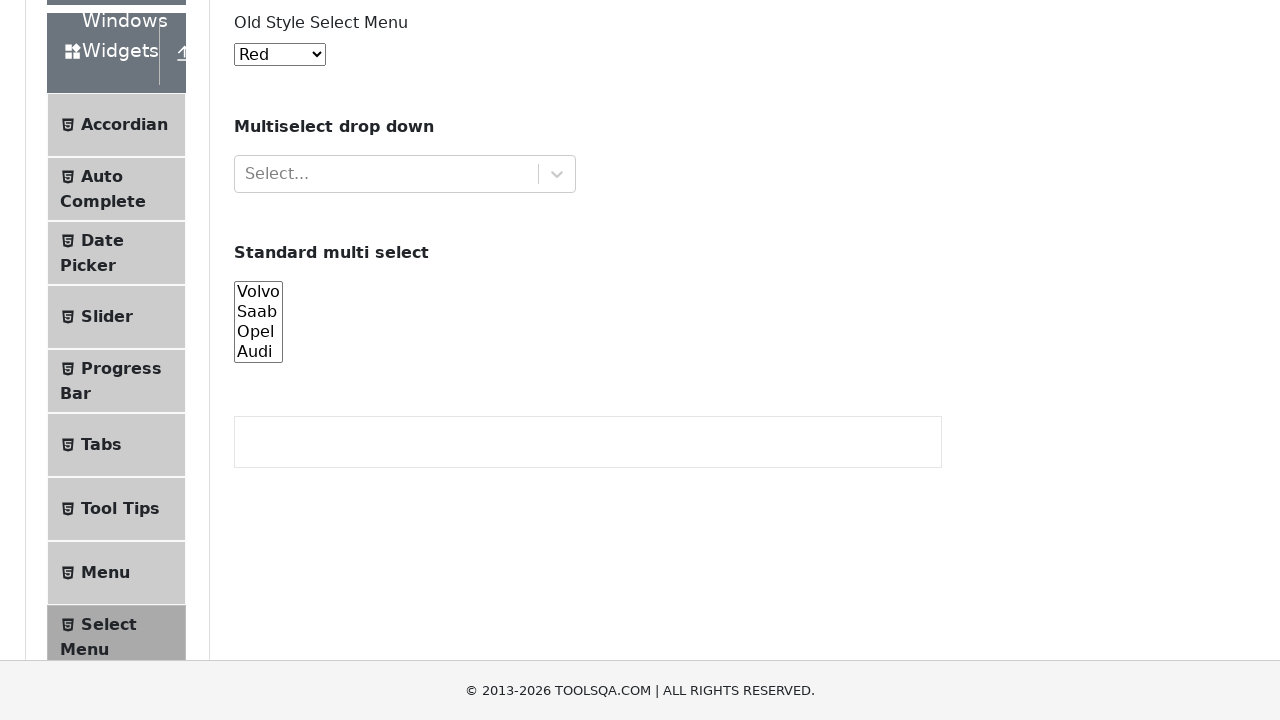

Selected 'volvo' from the multi-select options on #cars
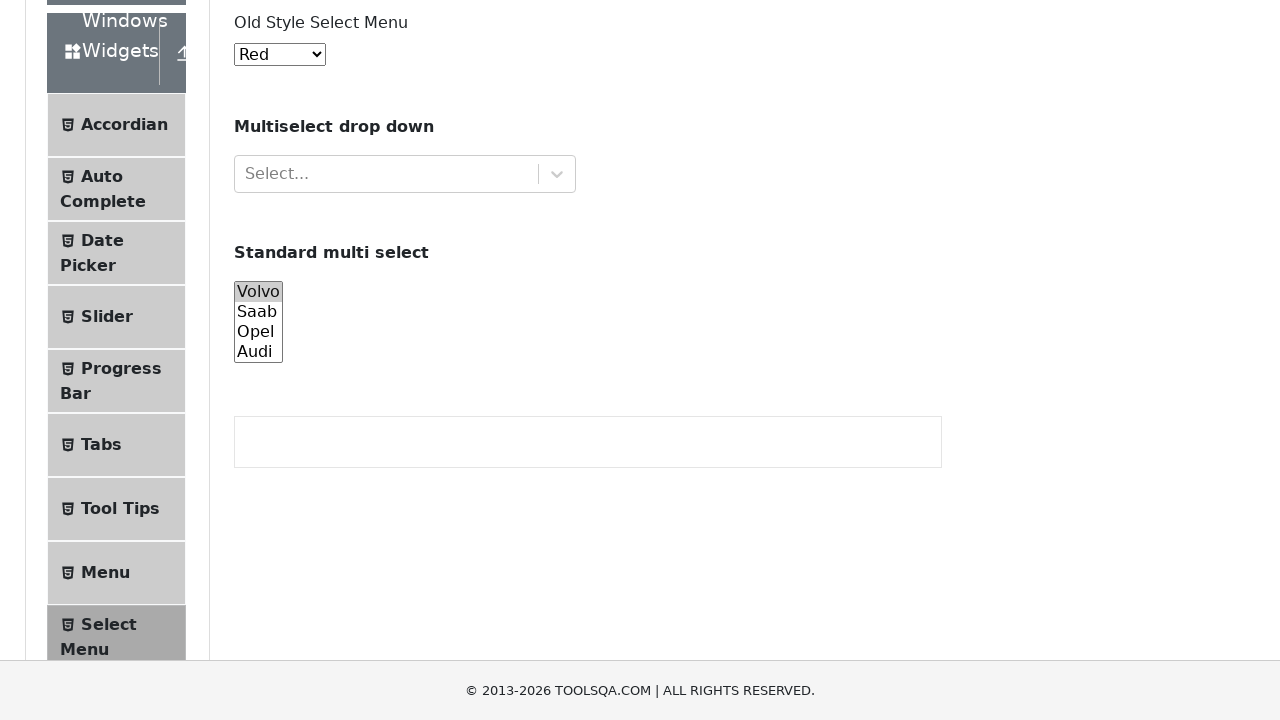

Selected 'saab' from the multi-select options on #cars
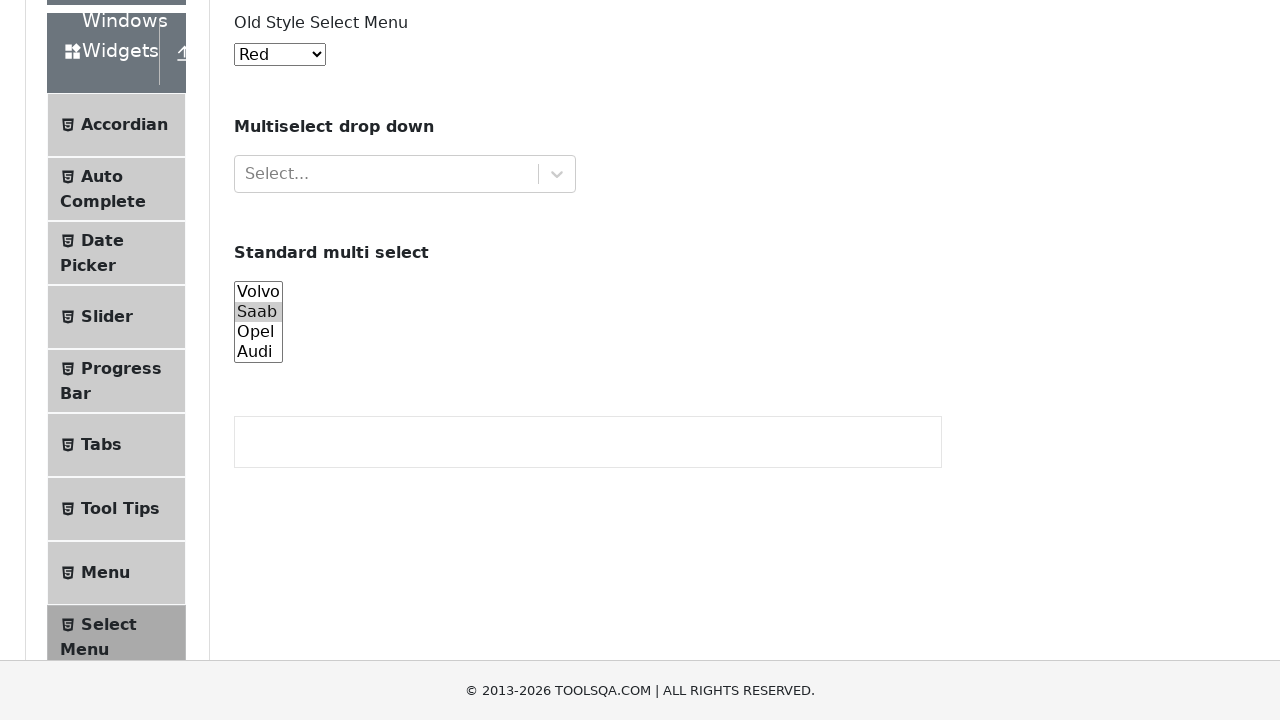

Selected 'opel' from the multi-select options on #cars
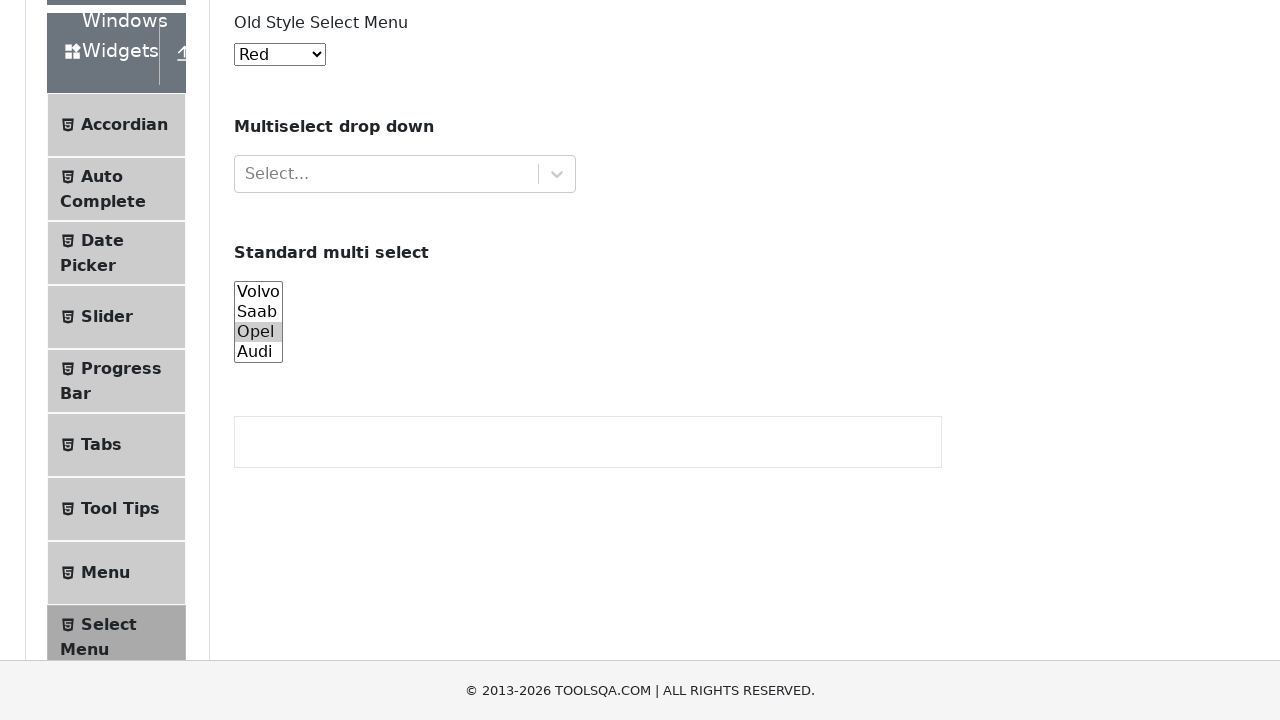

Selected 'audi' from the multi-select options on #cars
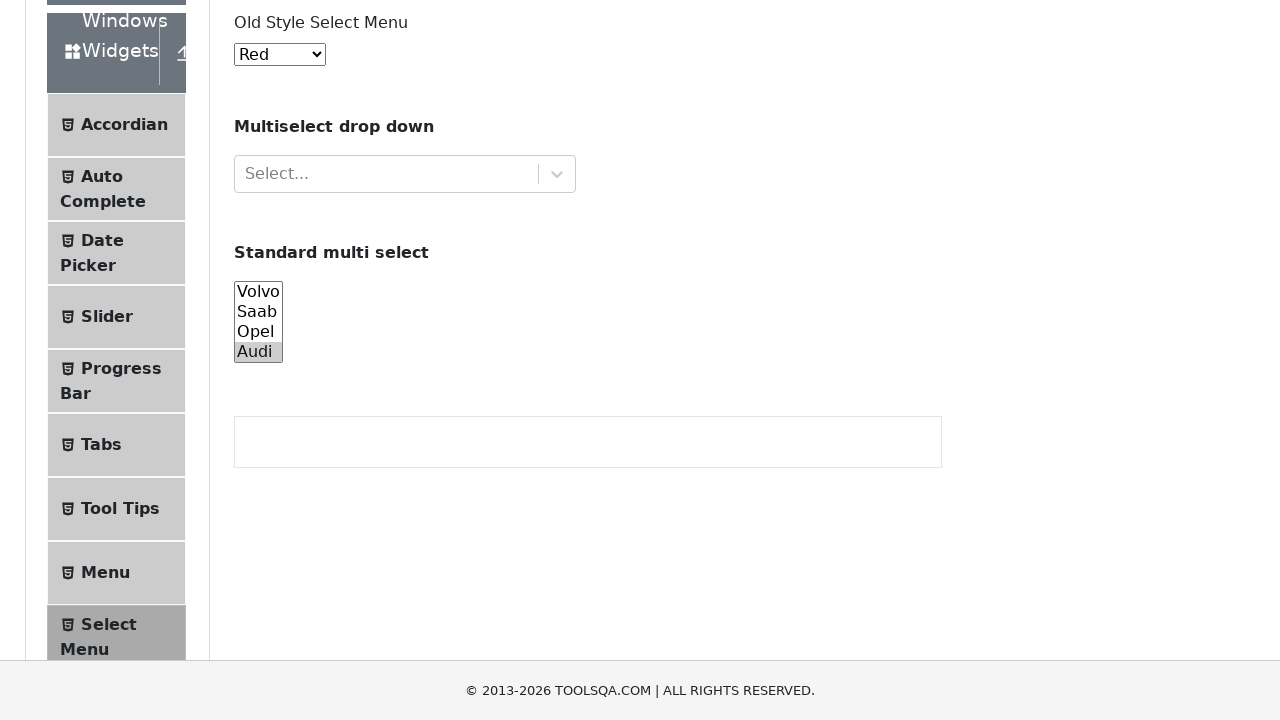

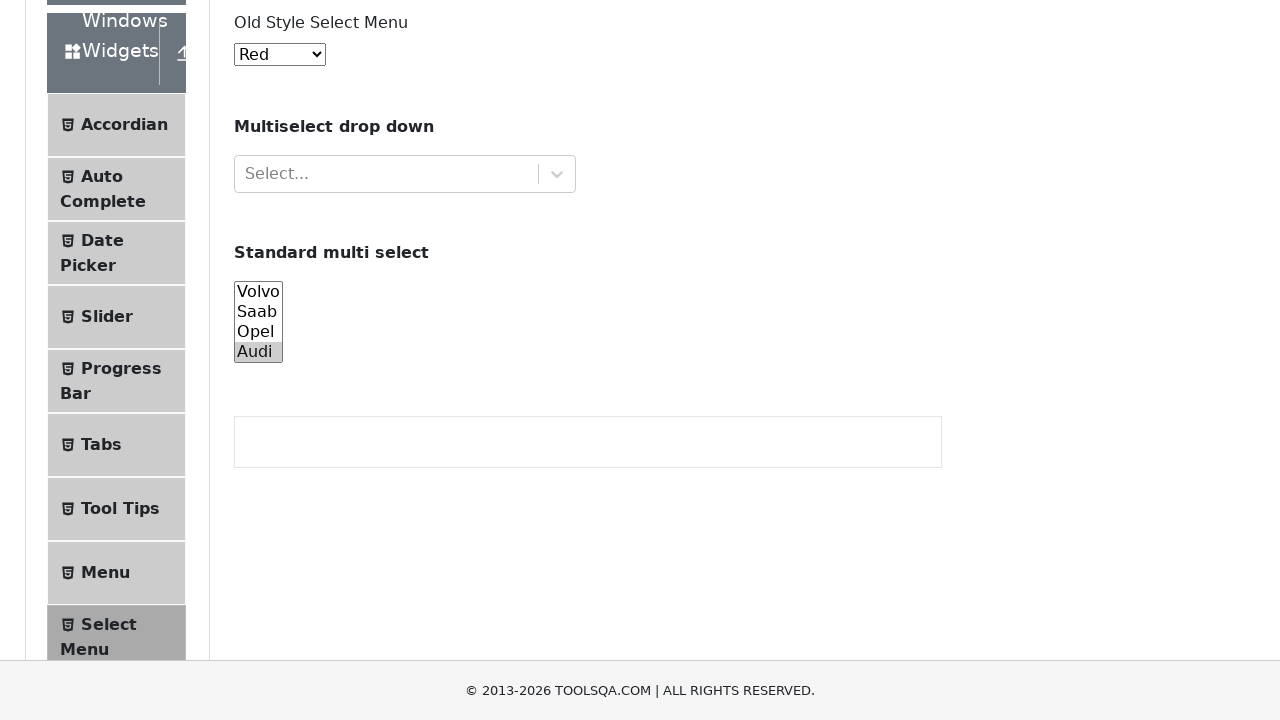